Tests table interaction on a practice page by locating a product table and verifying its structure and content, including row and column counts and cell values from the second data row.

Starting URL: http://qaclickacademy.com/practice.php

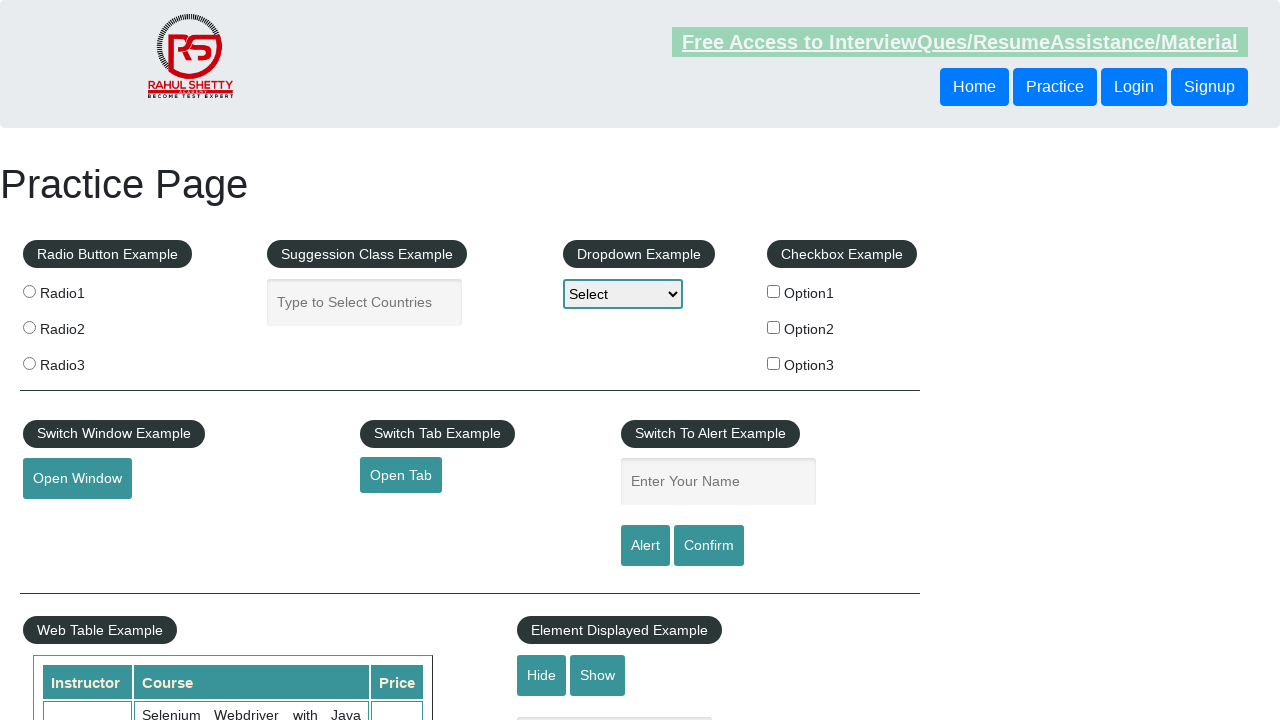

Waited for product table to be visible
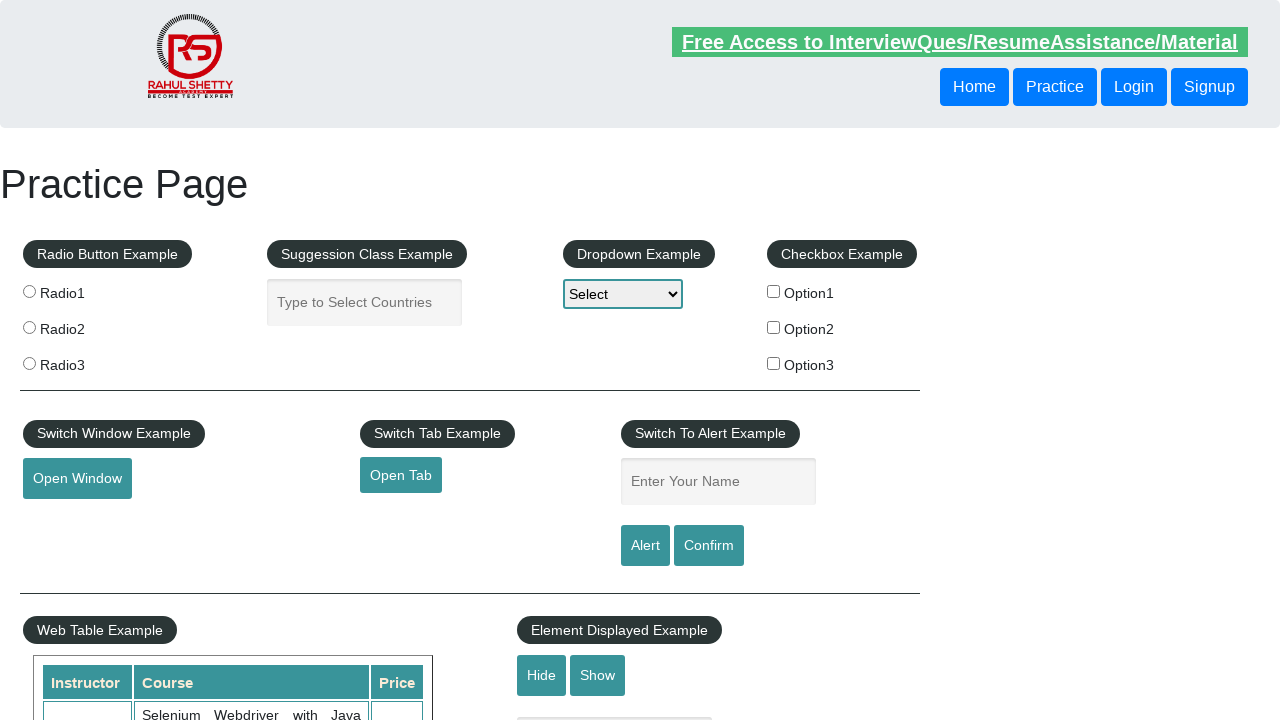

Located the product table element
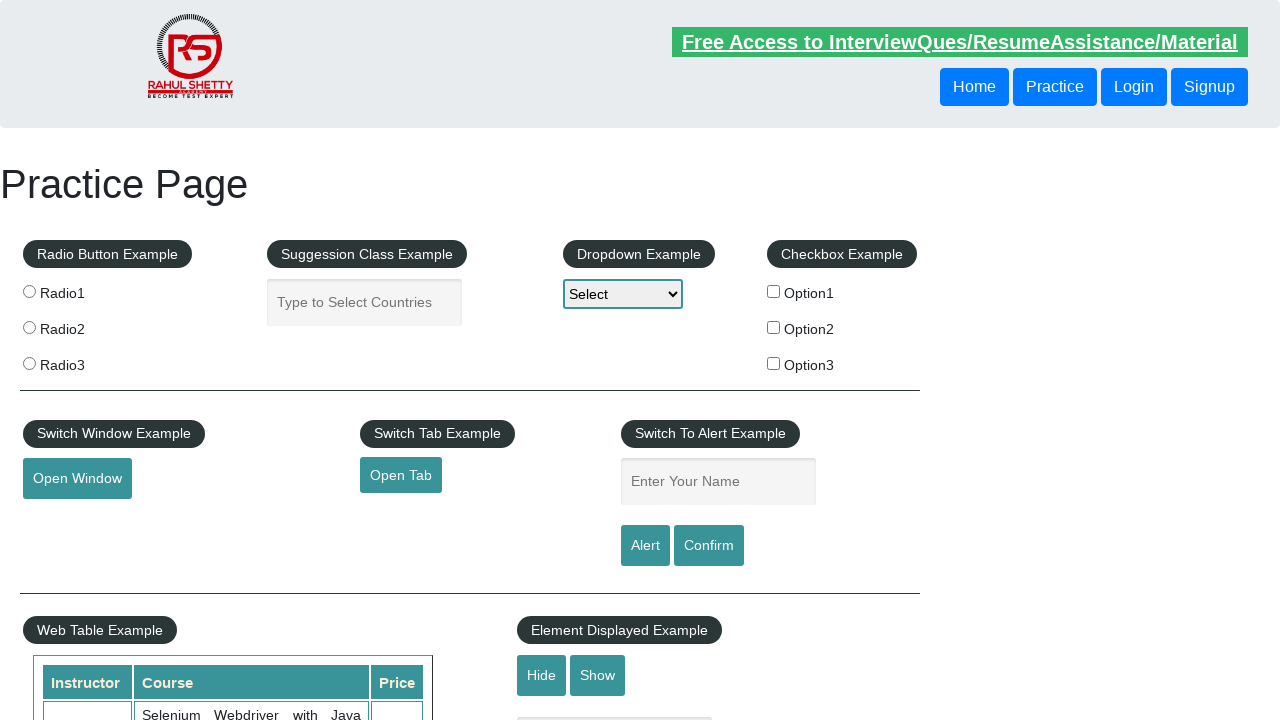

Located all table rows
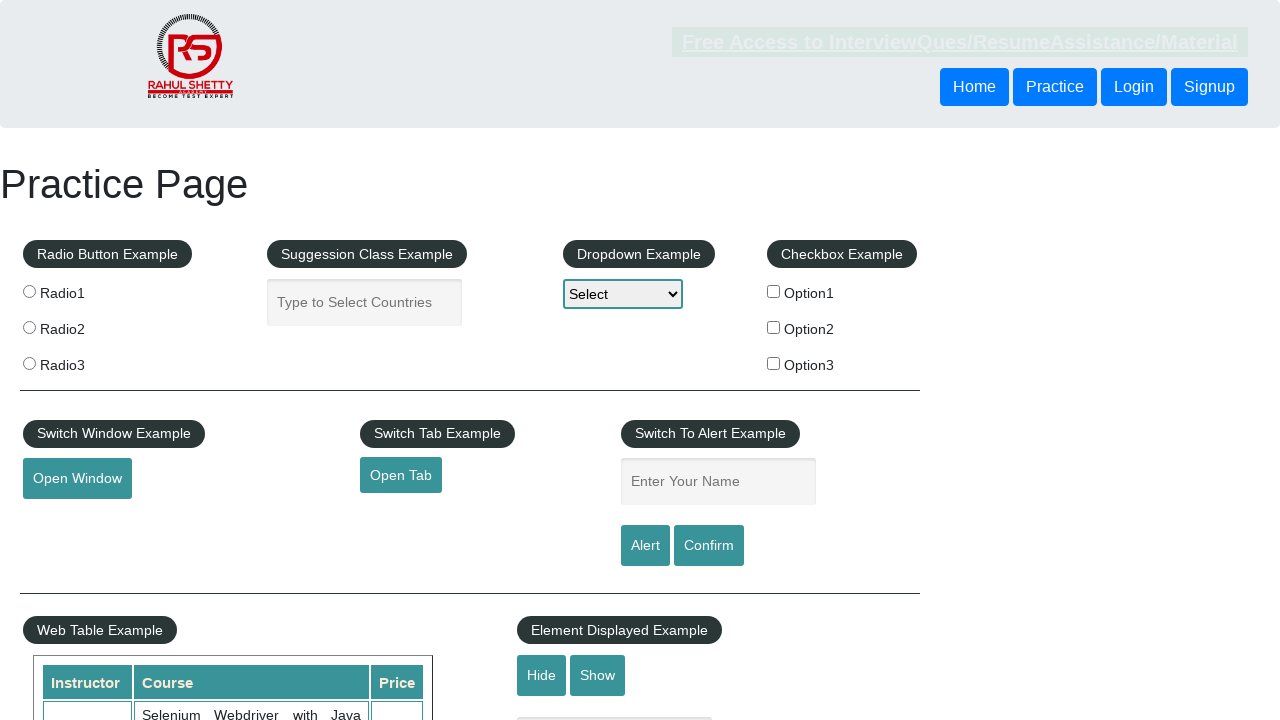

Counted 21 total table rows
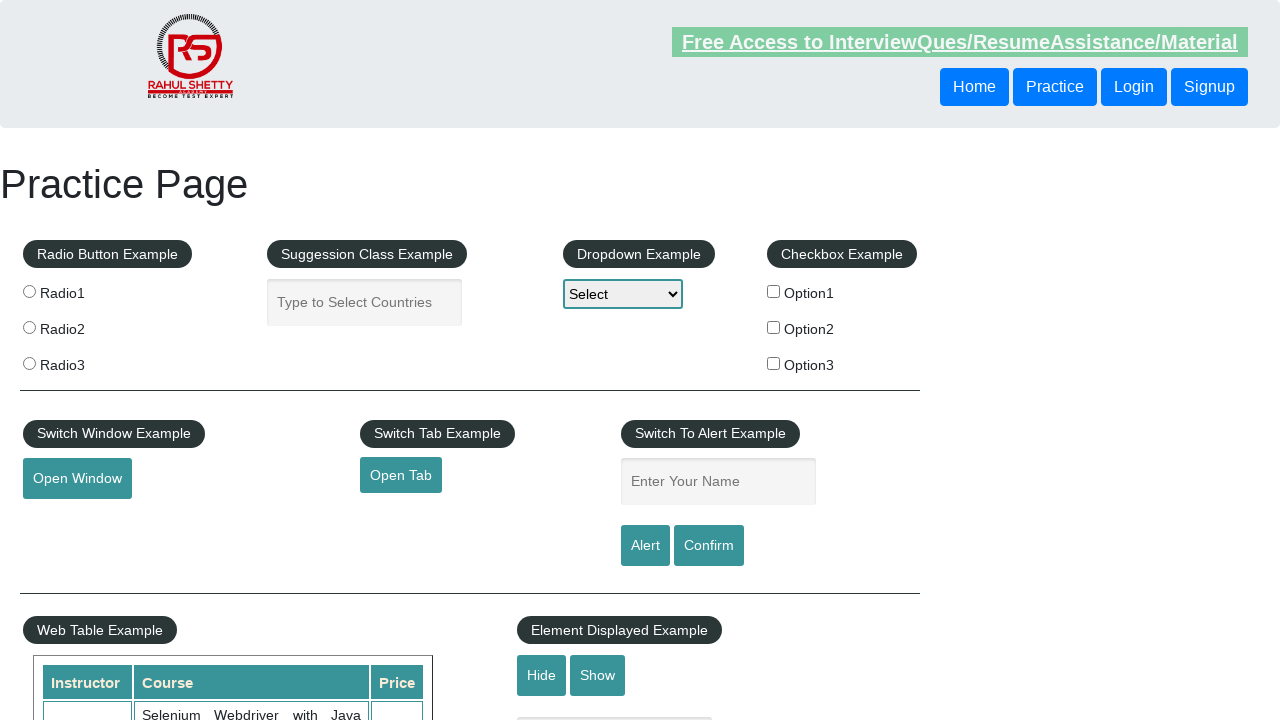

Located all header cells in first row
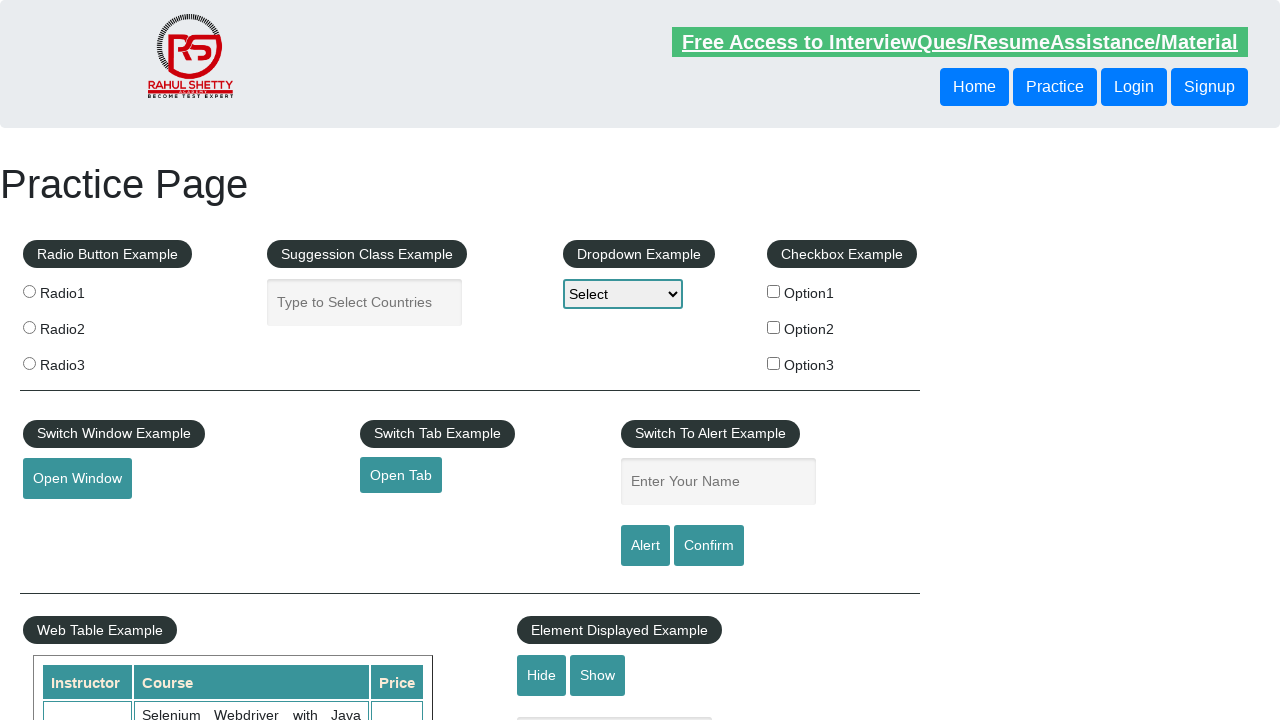

Counted 3 total header columns
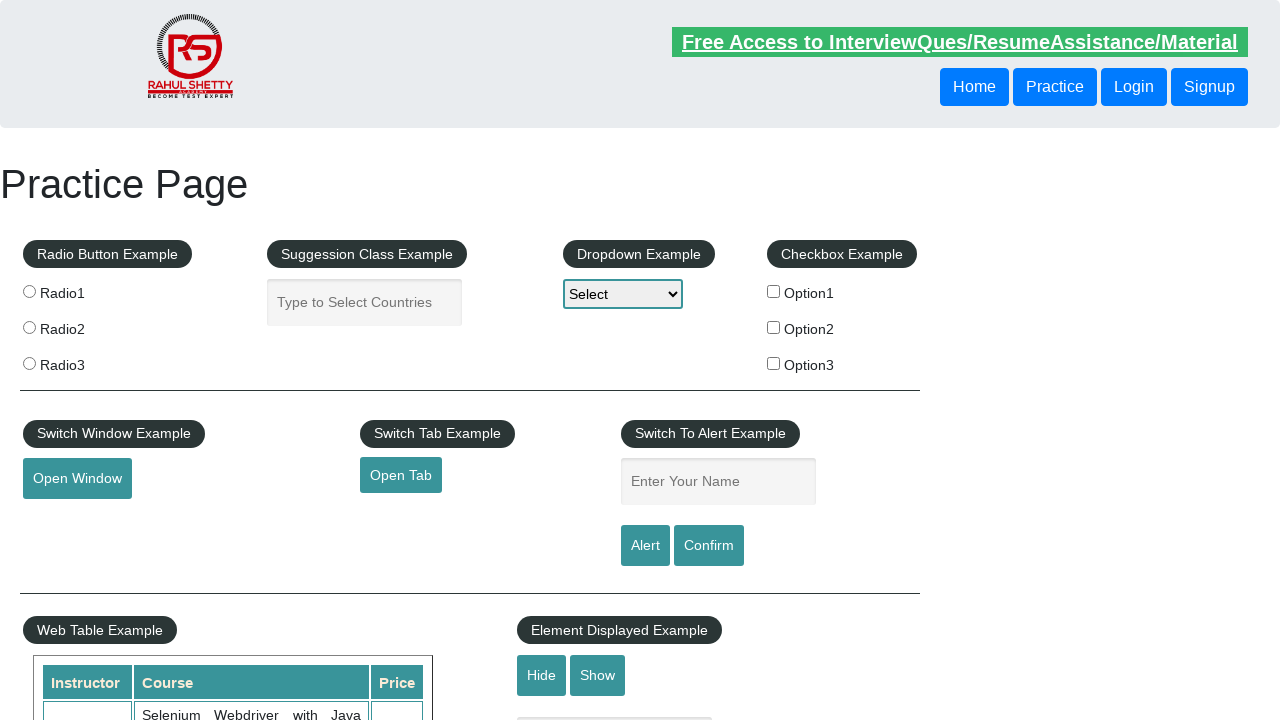

Located all cells in the second data row (row index 2)
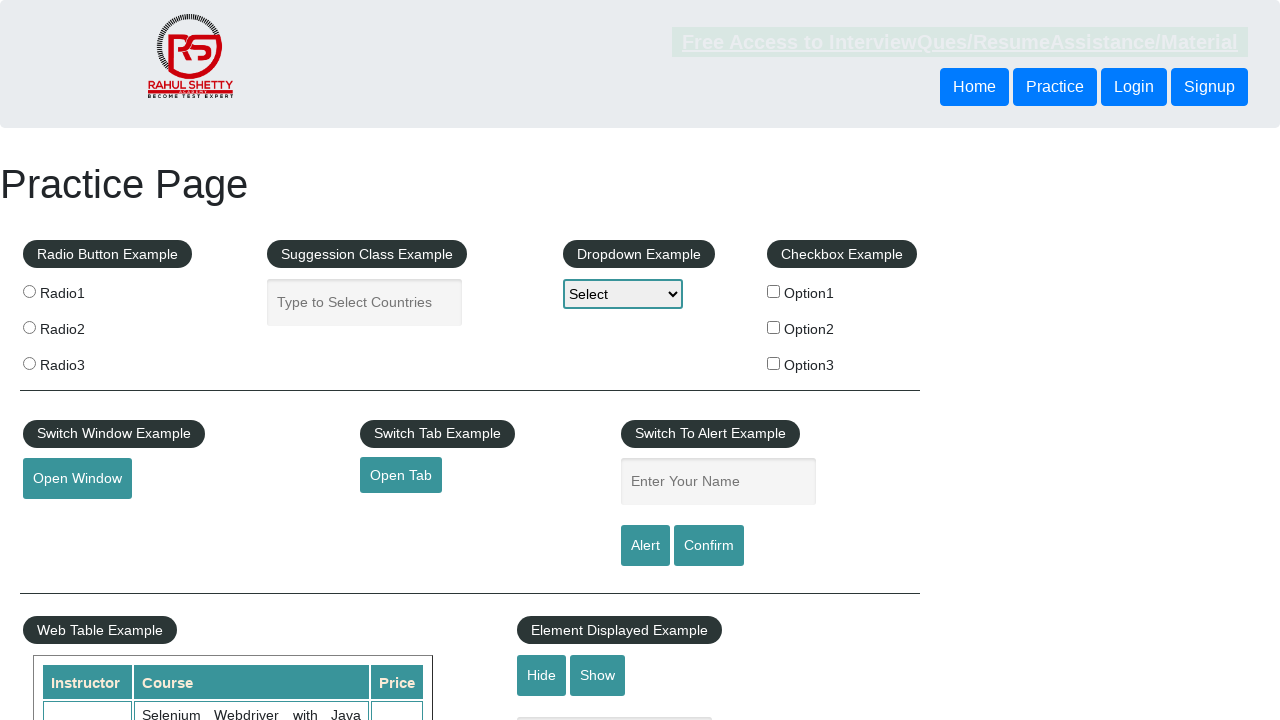

Verified first cell in second data row is visible
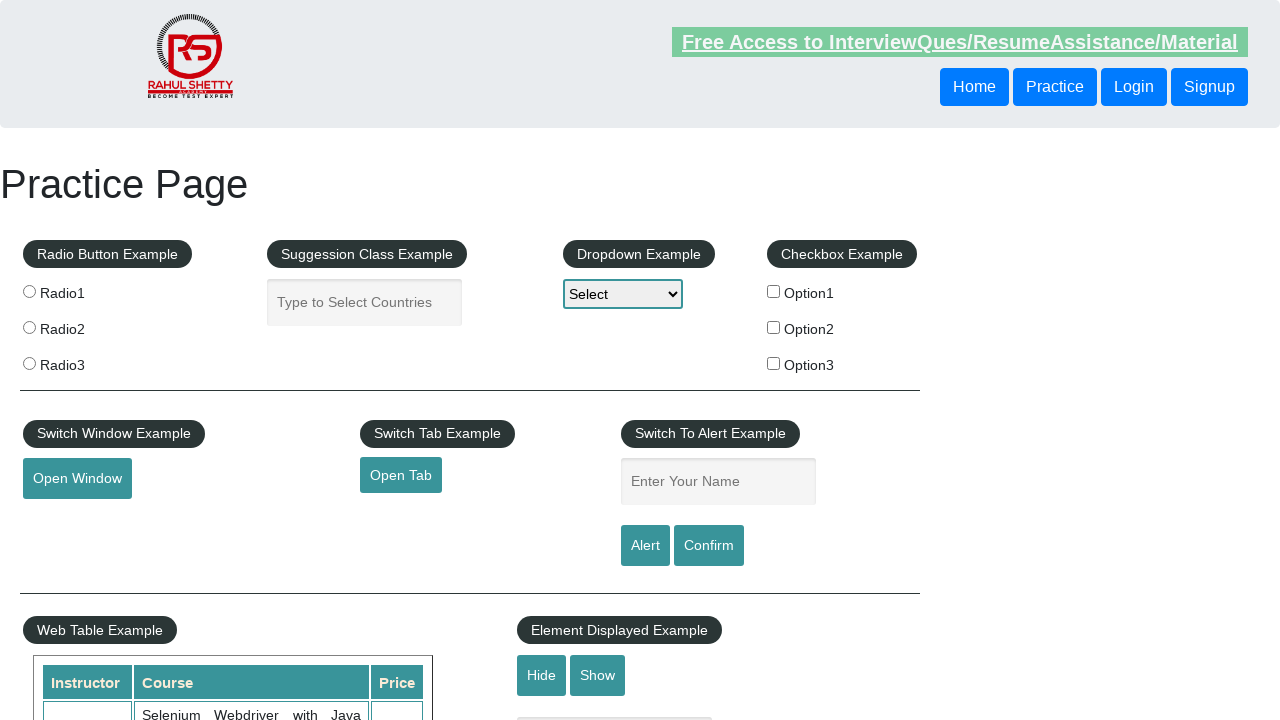

Verified second cell in second data row is visible
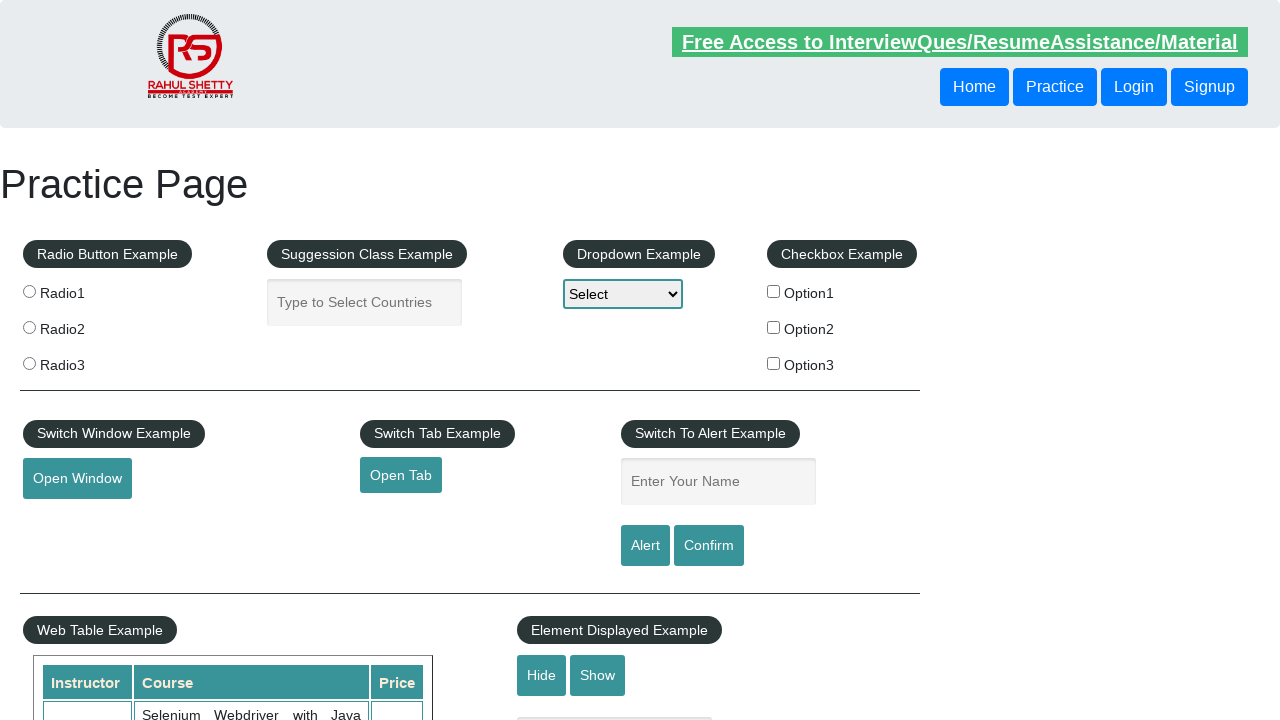

Verified third cell in second data row is visible
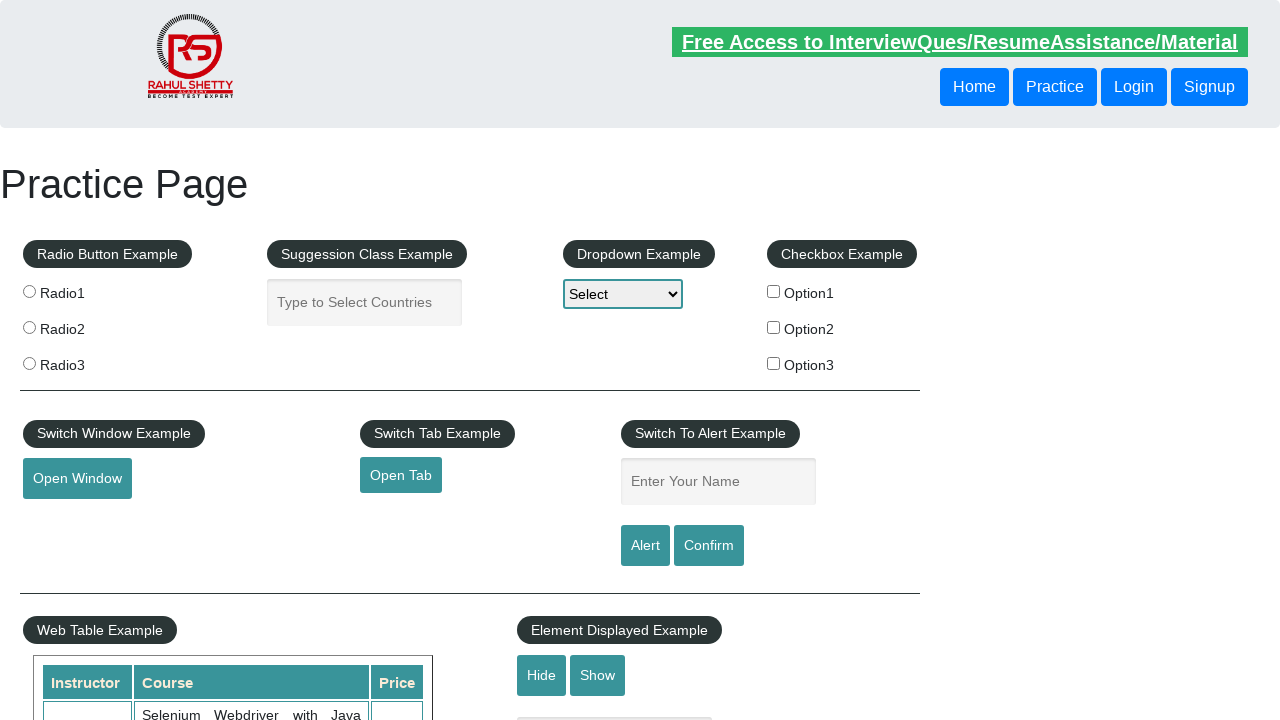

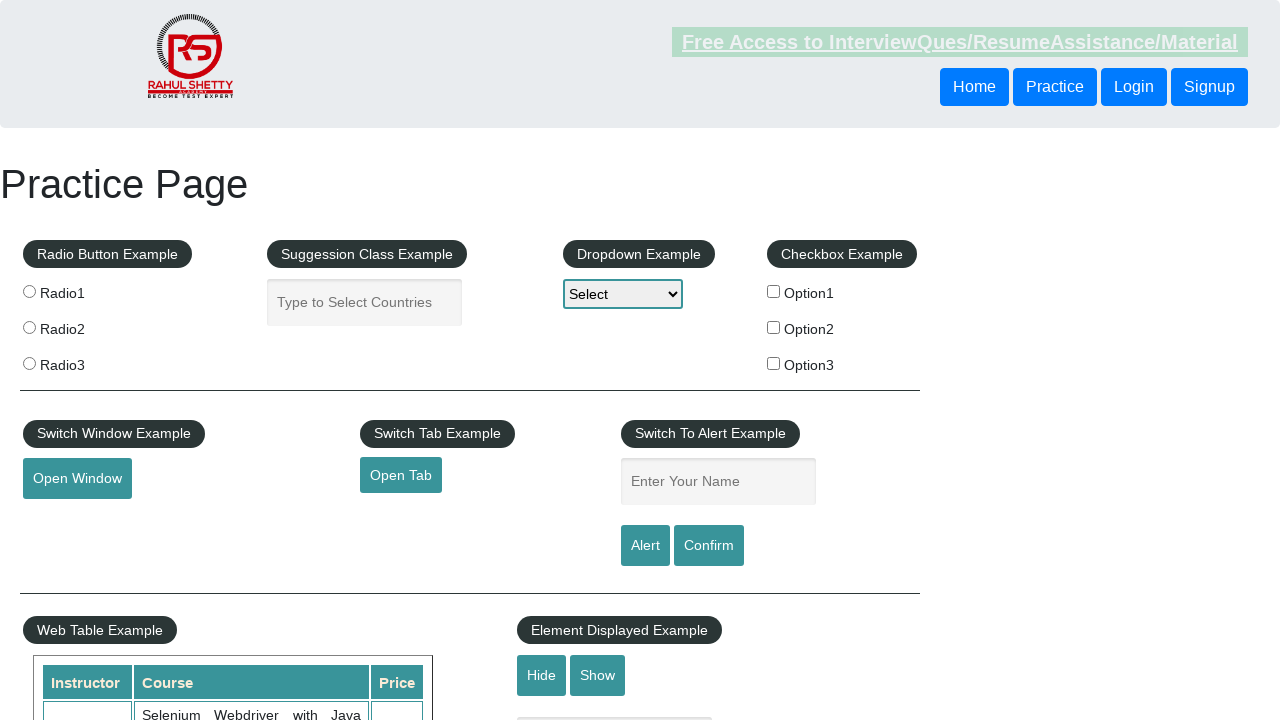